Tests the Playwright homepage by verifying the title contains "Playwright", checking the "Get Started" link has the correct href attribute, clicking it, and verifying navigation to the intro page.

Starting URL: https://playwright.dev

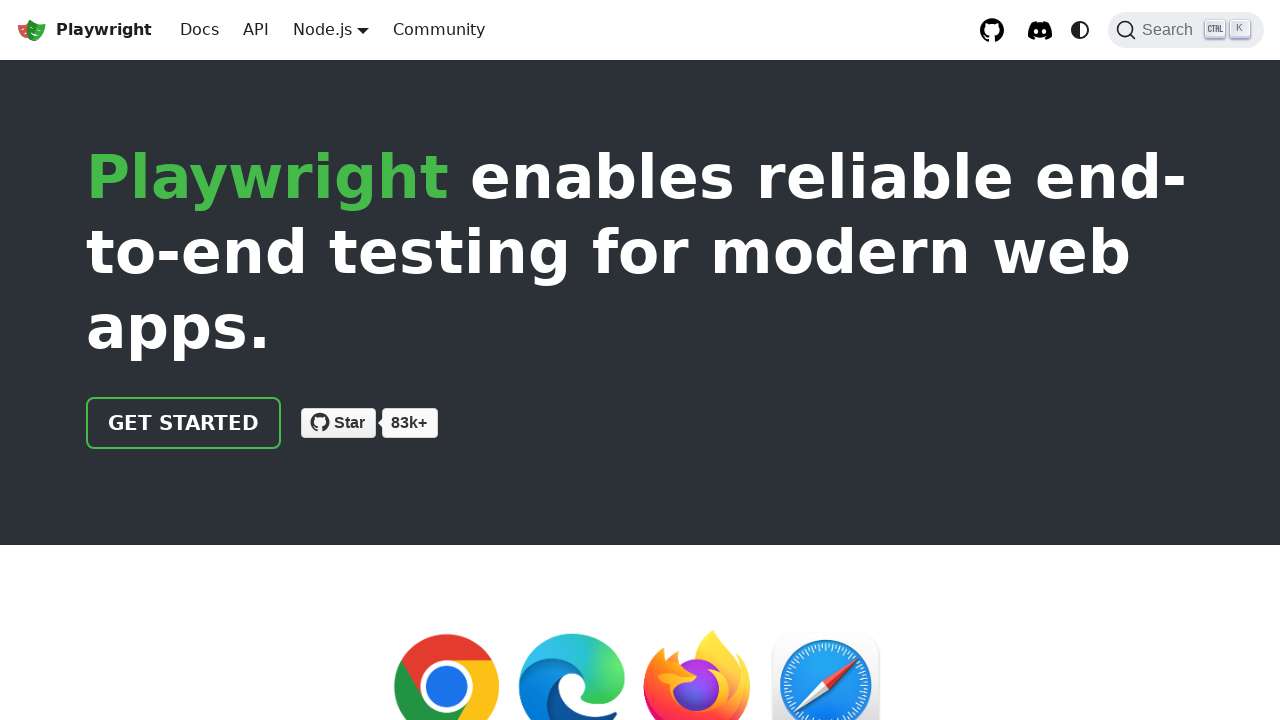

Waited for page to load (domcontentloaded state)
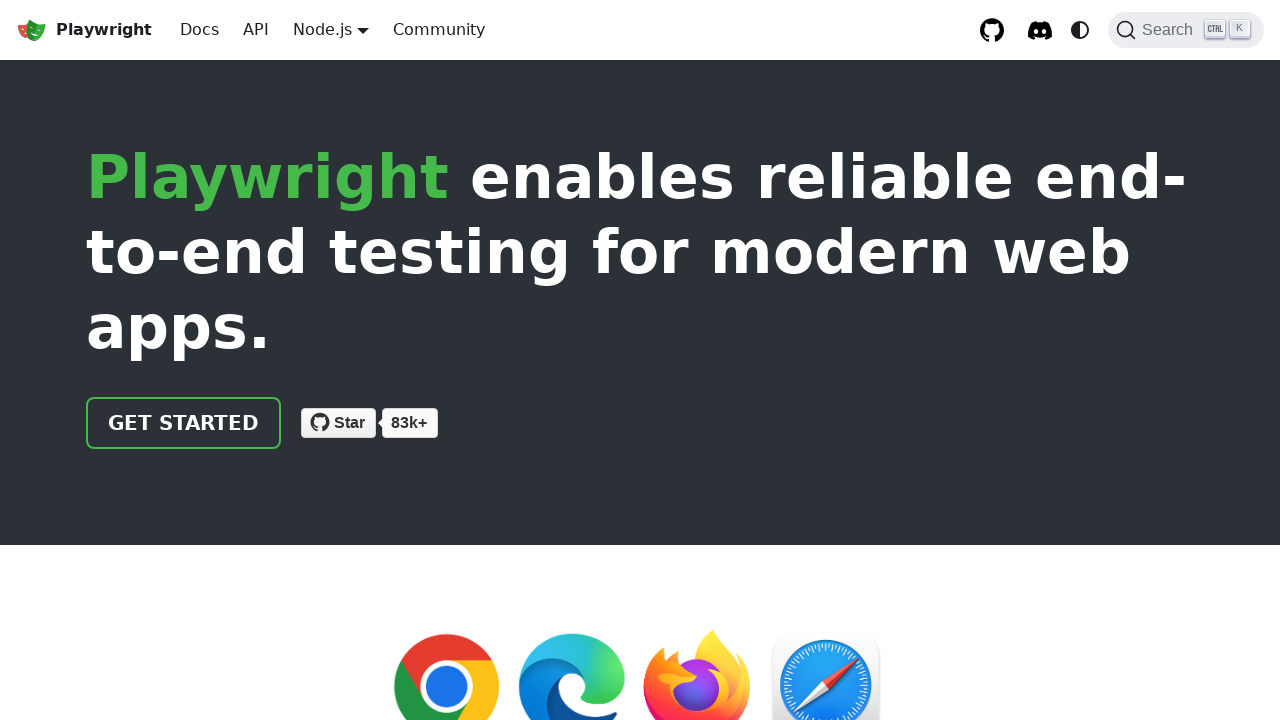

Located the 'Get Started' link
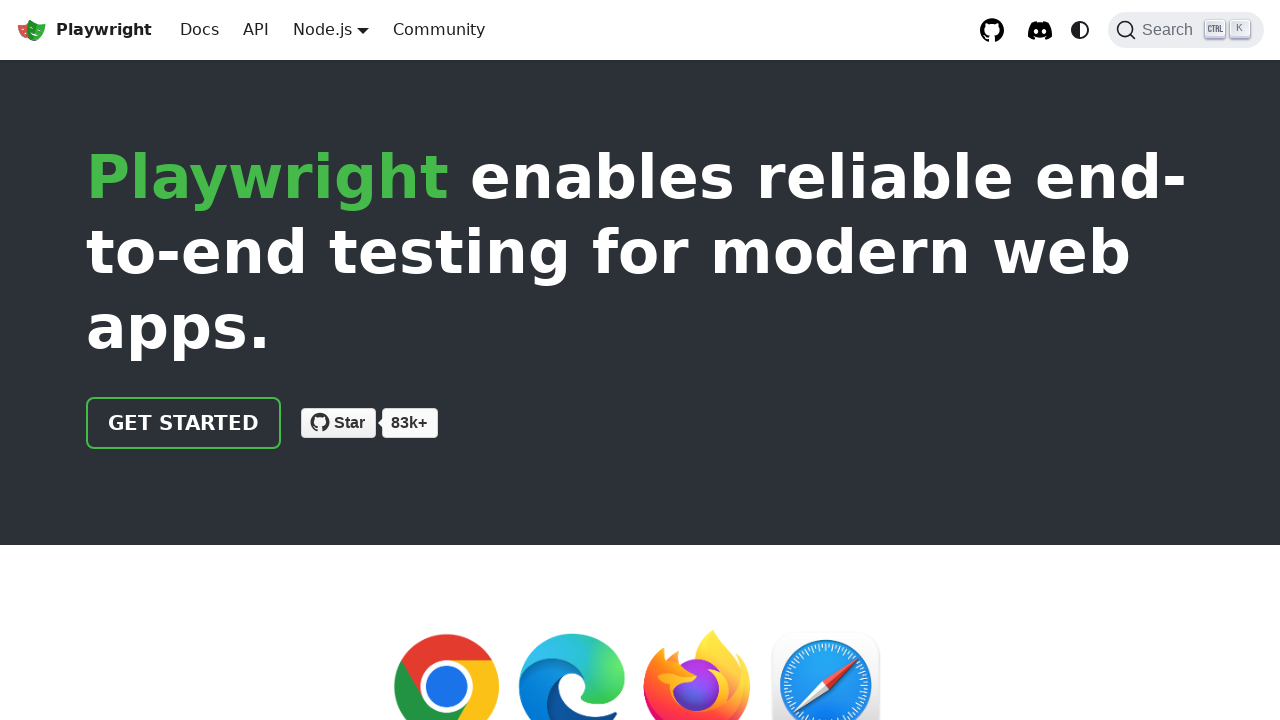

Clicked the 'Get Started' link at (184, 423) on text=Get Started
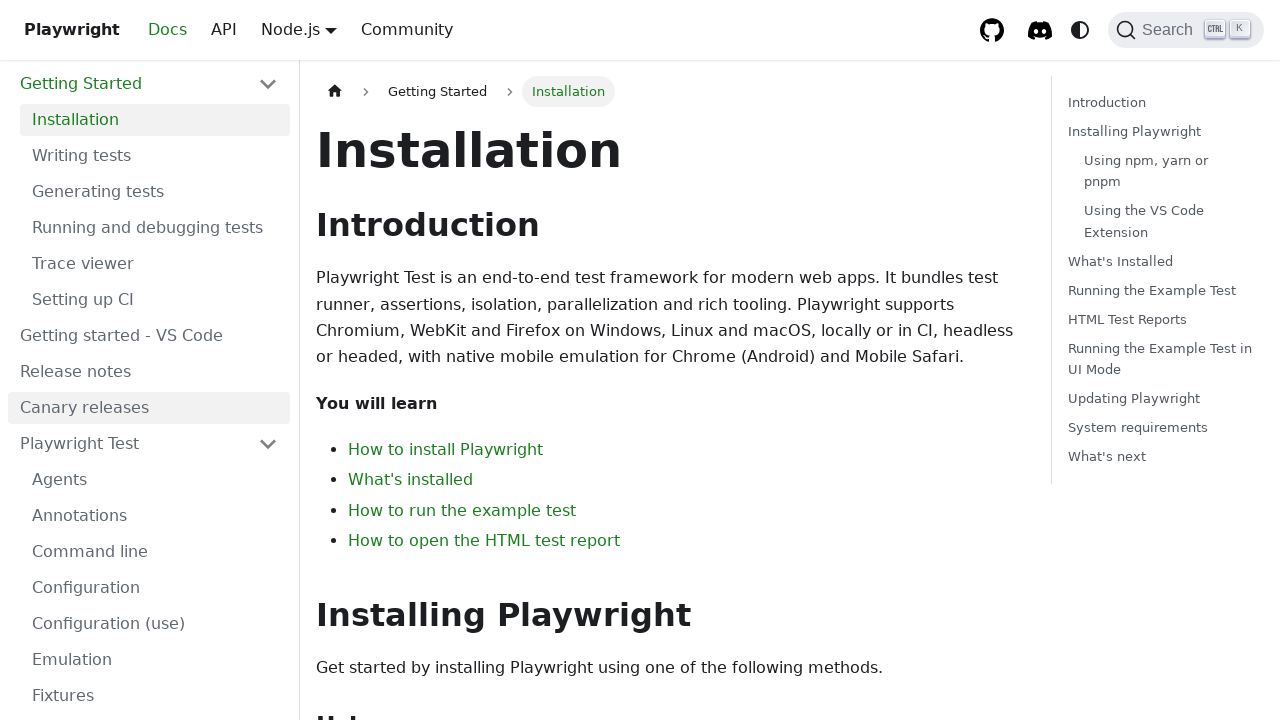

Navigated to intro page and URL matched **/intro
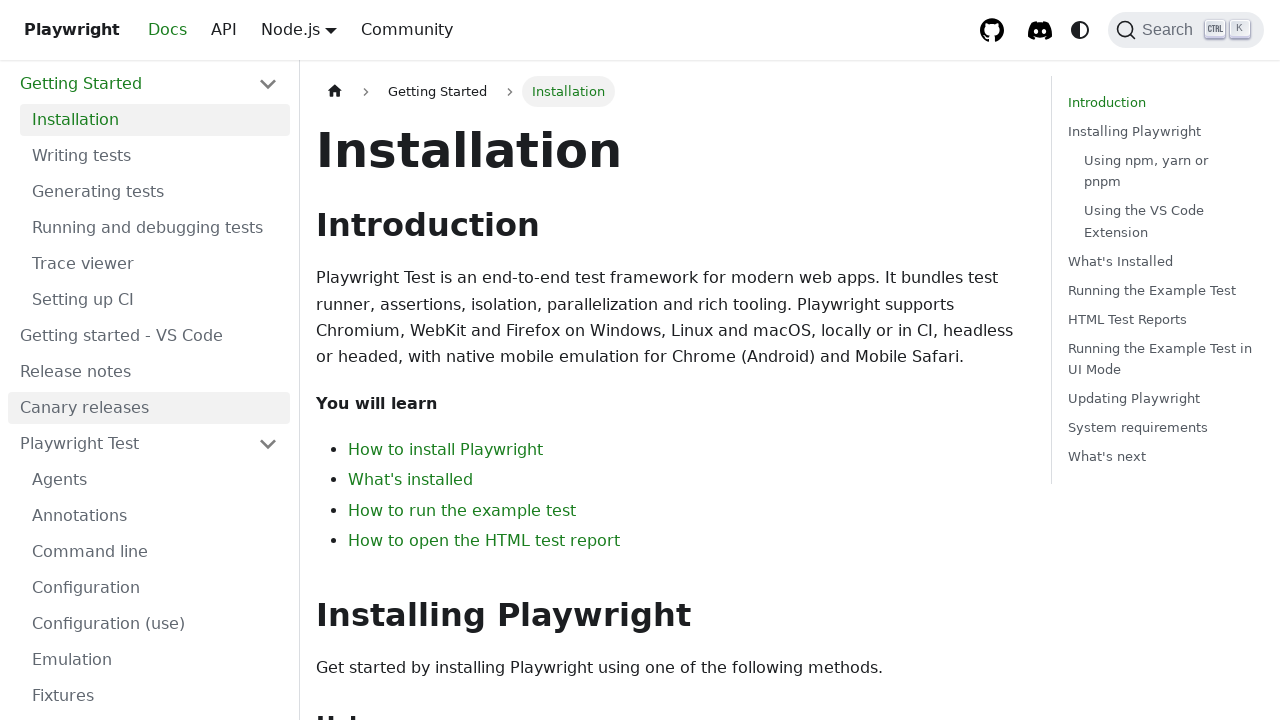

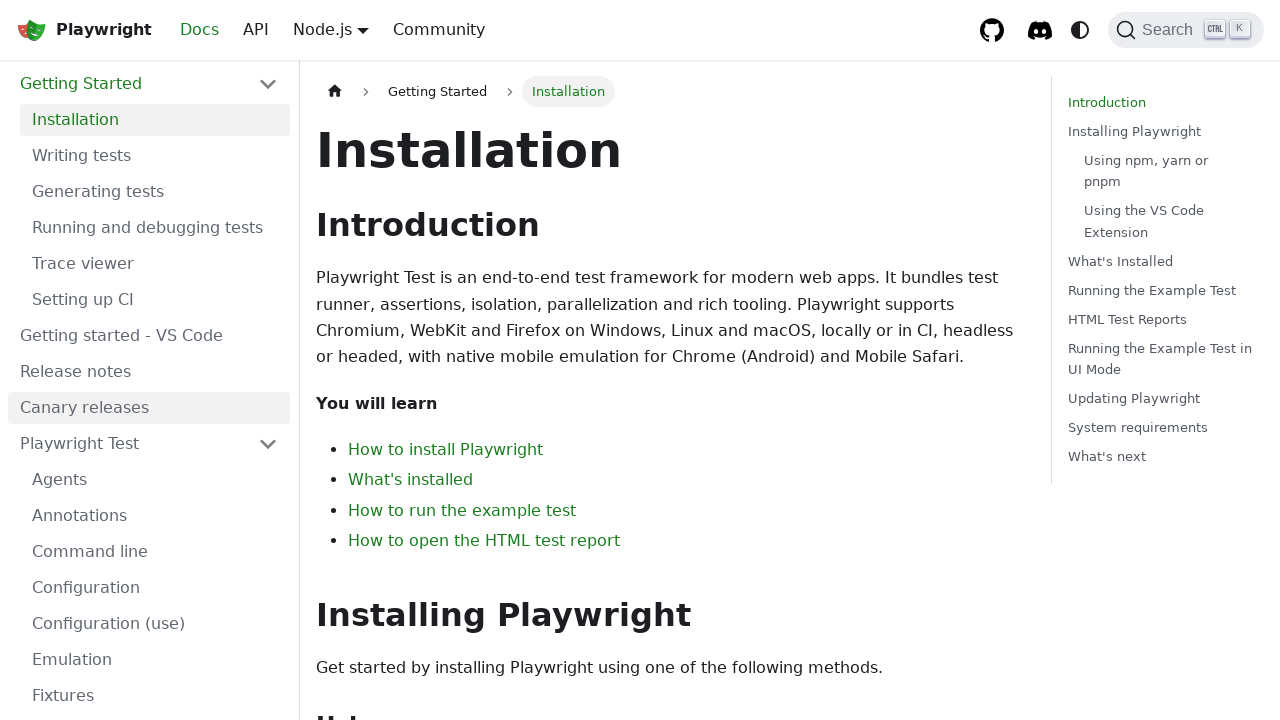